Tests clicking an input button that triggers a prompt, entering text, and verifying the input is captured

Starting URL: https://axafrance.github.io/webengine-dotnet/demo/Test.html

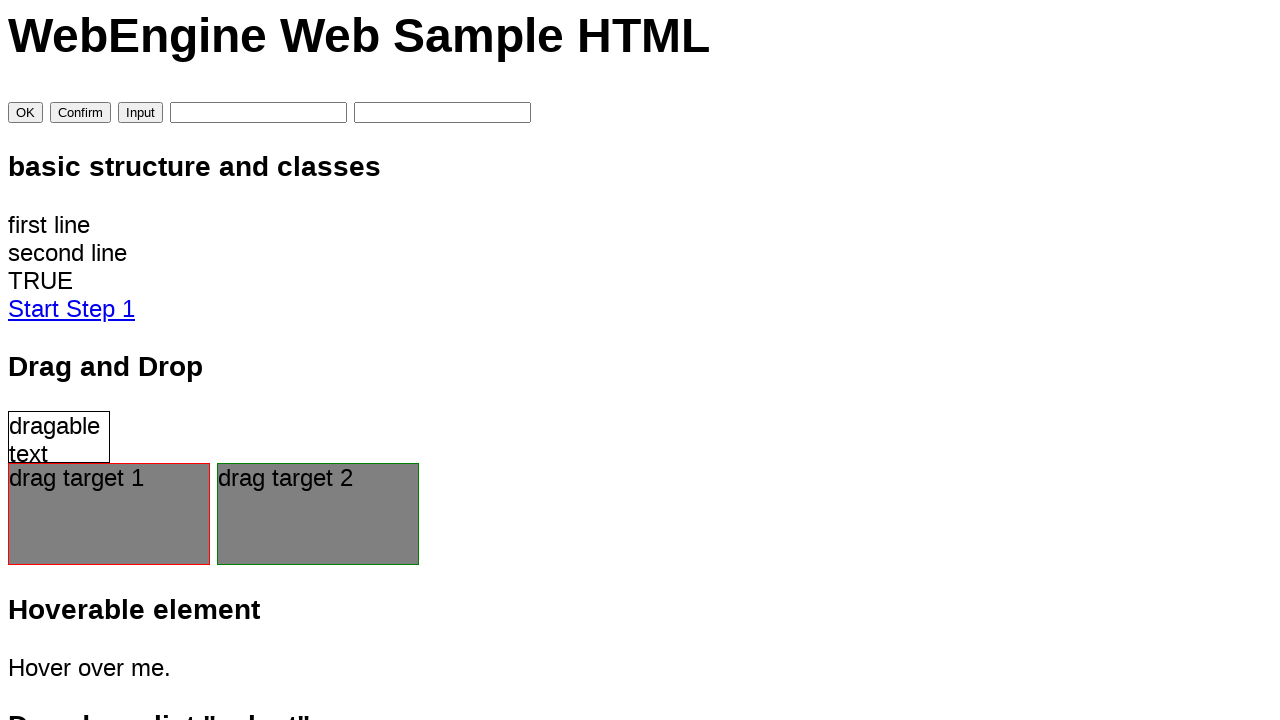

Set up dialog handler to accept prompt with 'helloworld'
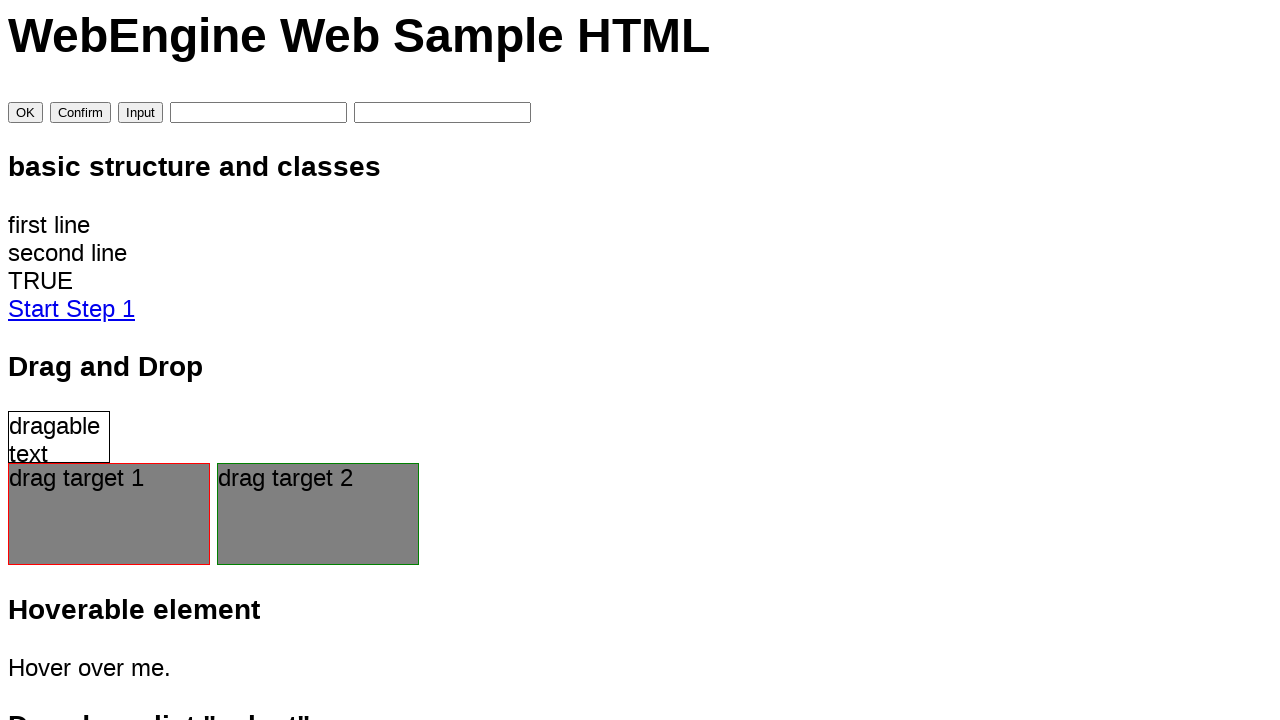

Clicked the Input button to trigger prompt at (140, 113) on input[value='Input']
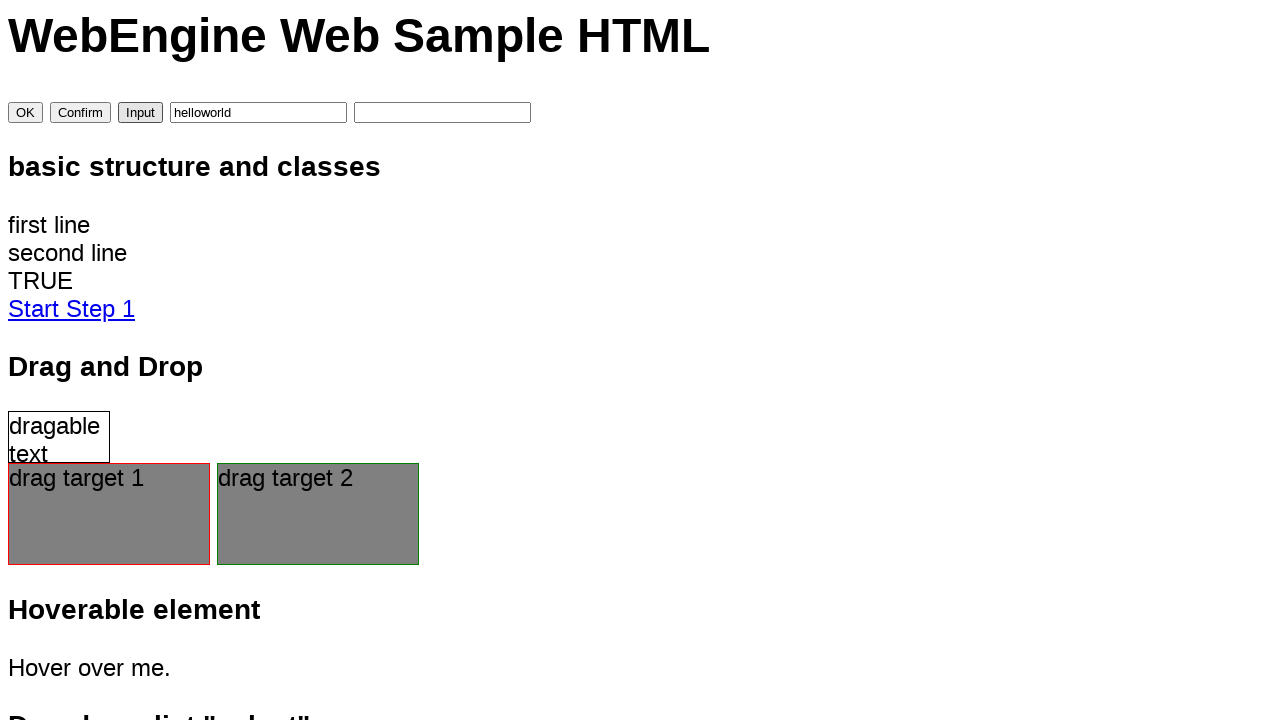

Waited for dialog handling and page update
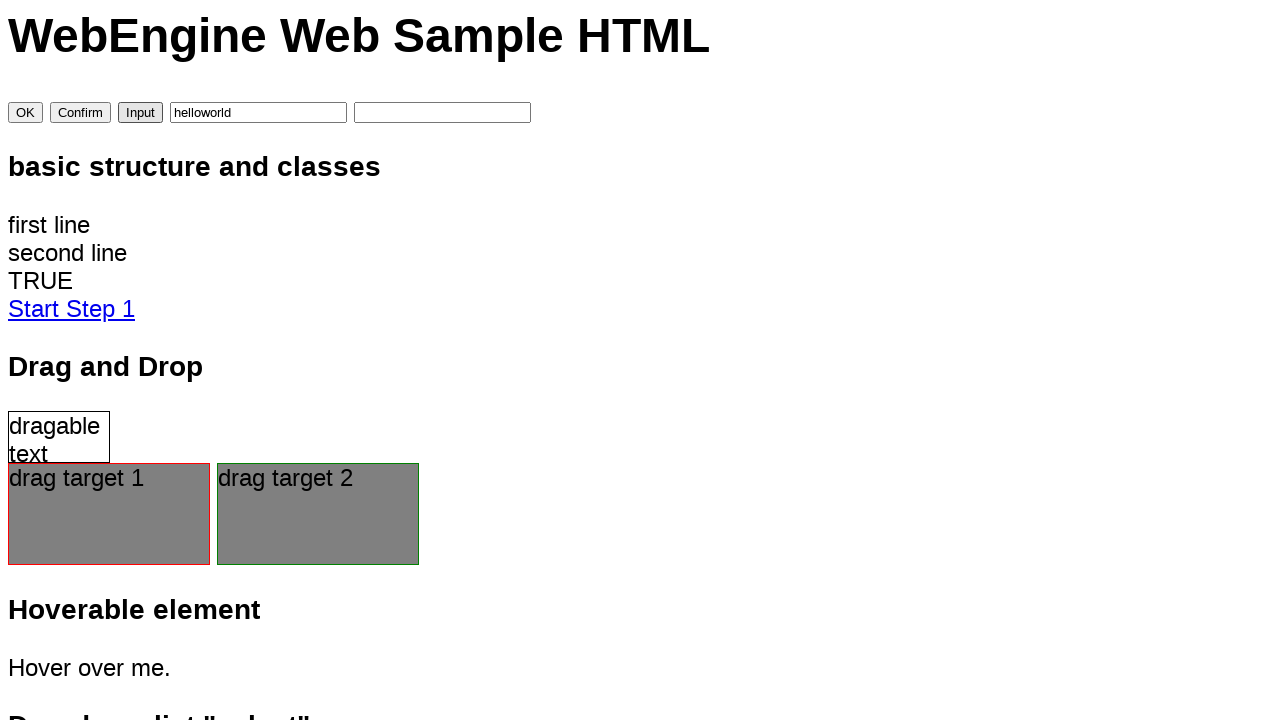

Located the input value element
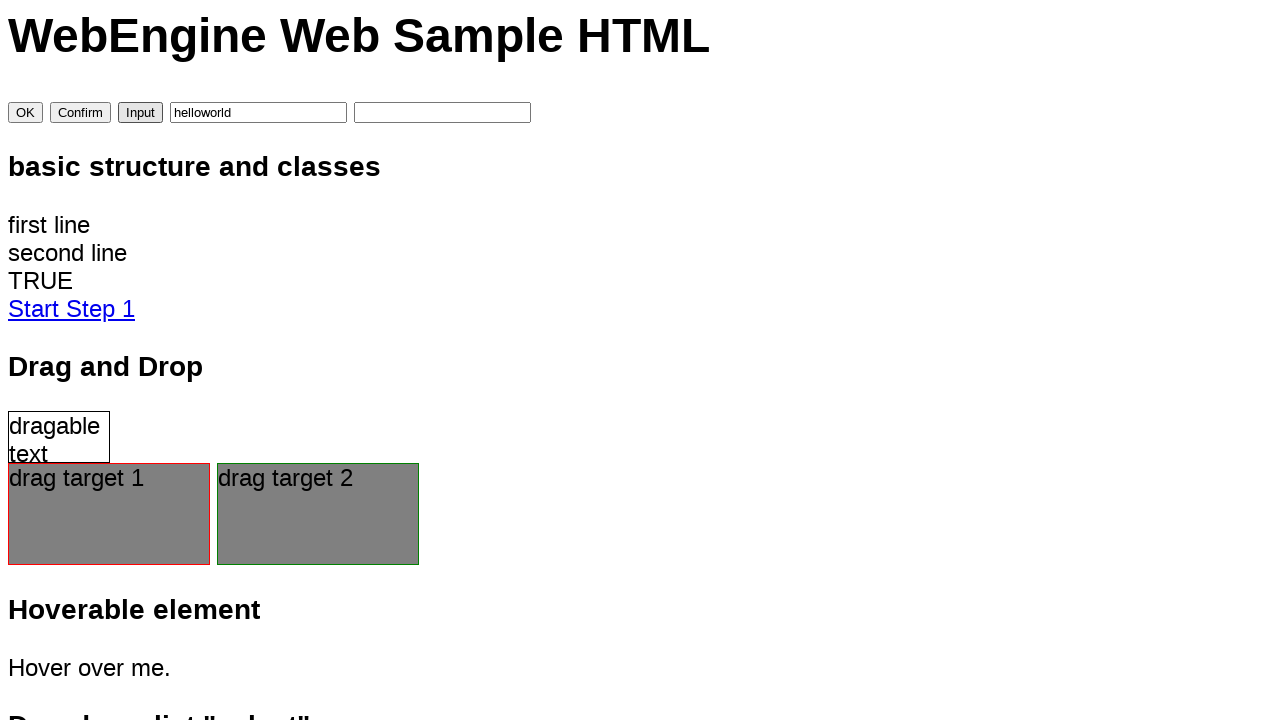

Verified that input value equals 'helloworld'
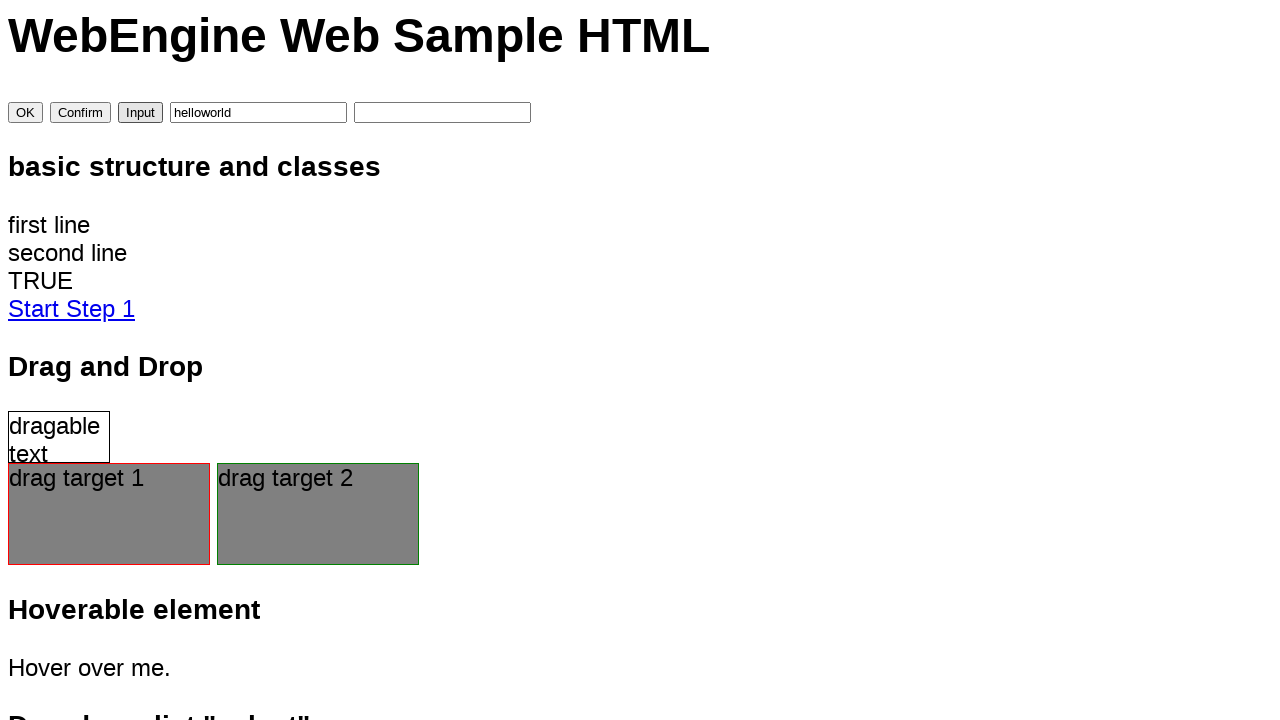

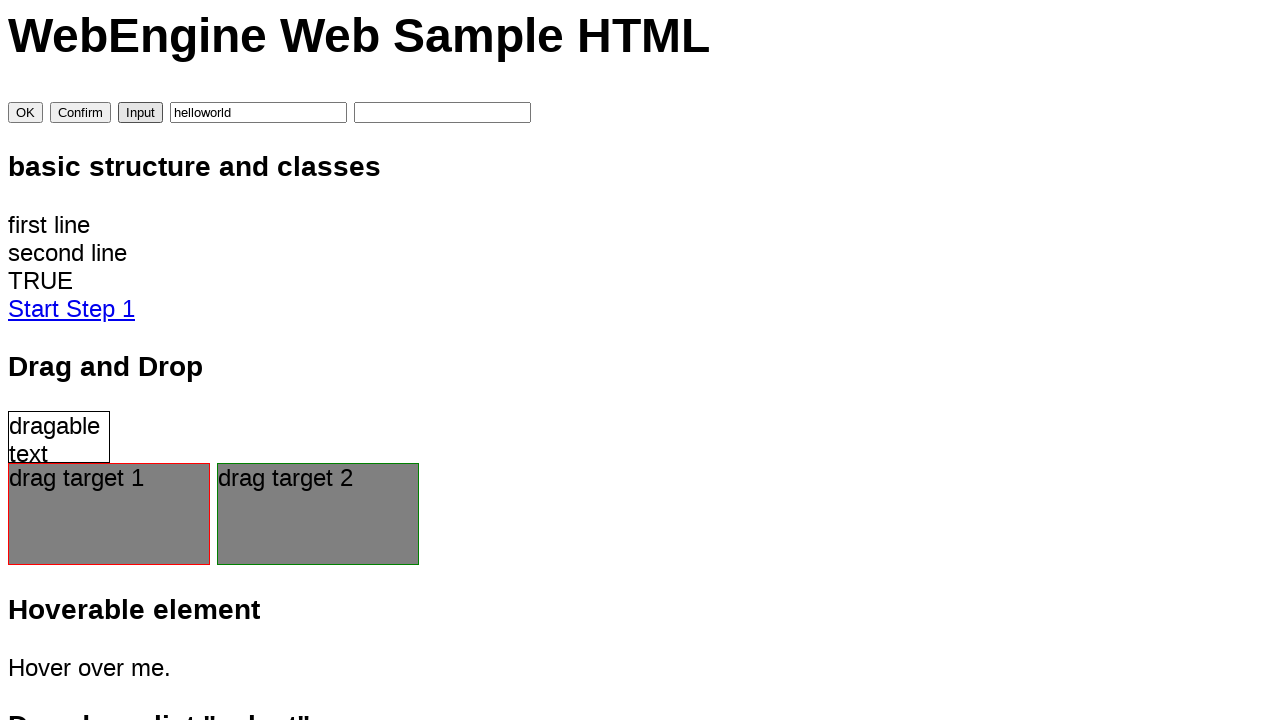